Tests a registration form by filling in first name, last name, selecting gender, entering mobile number, submitting the form, and verifying the submitted data is displayed correctly.

Starting URL: https://demoqa.com/automation-practice-form

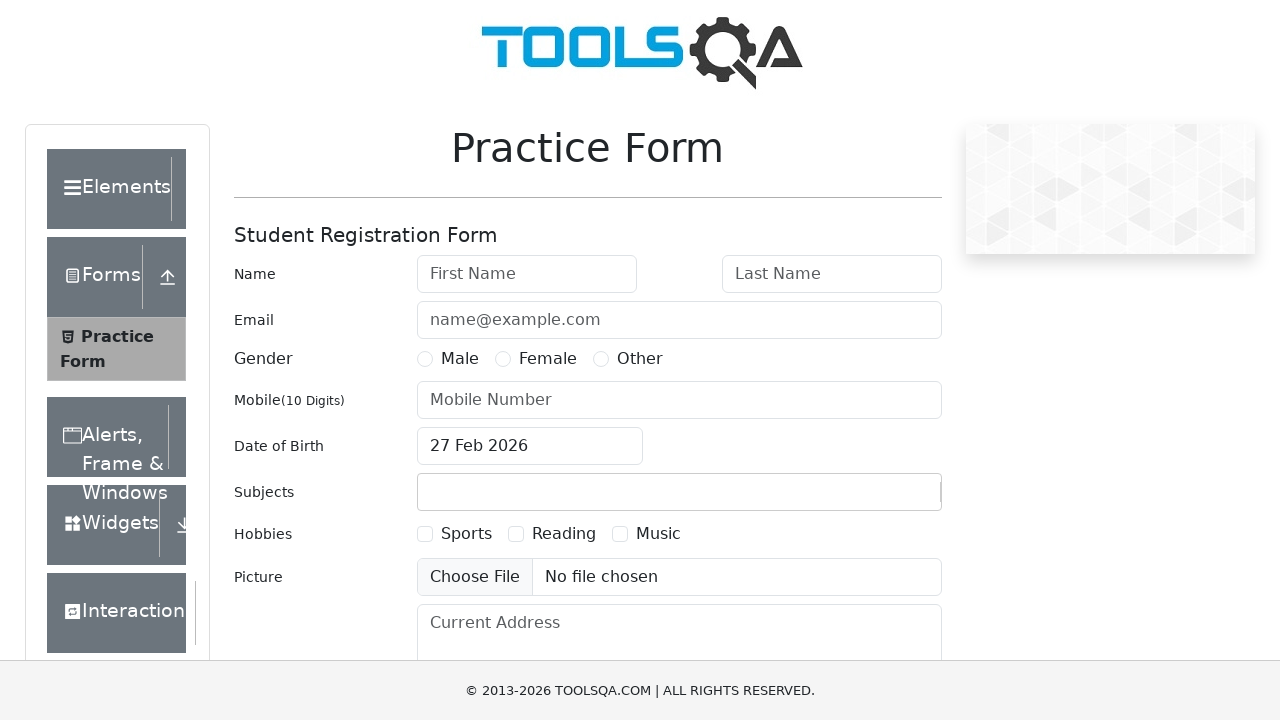

Filled first name field with 'Roman' on input[placeholder='First Name']
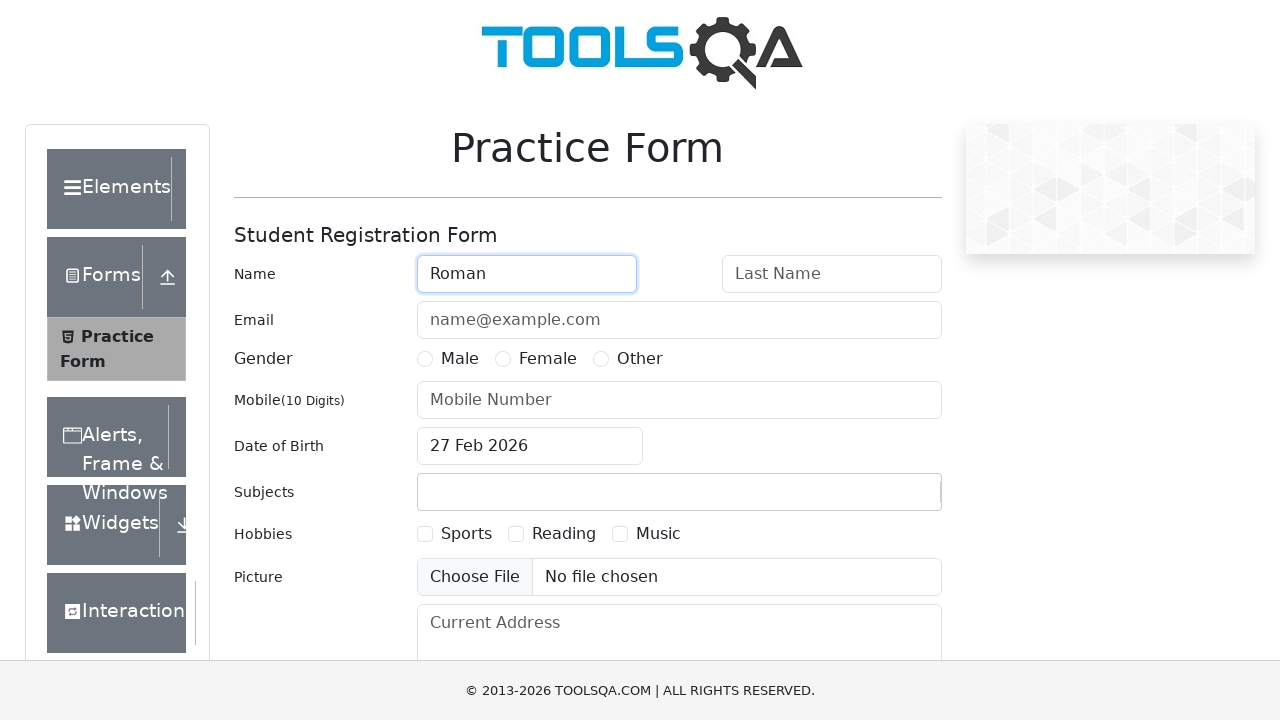

Filled last name field with 'Ivanov' on input[placeholder='Last Name']
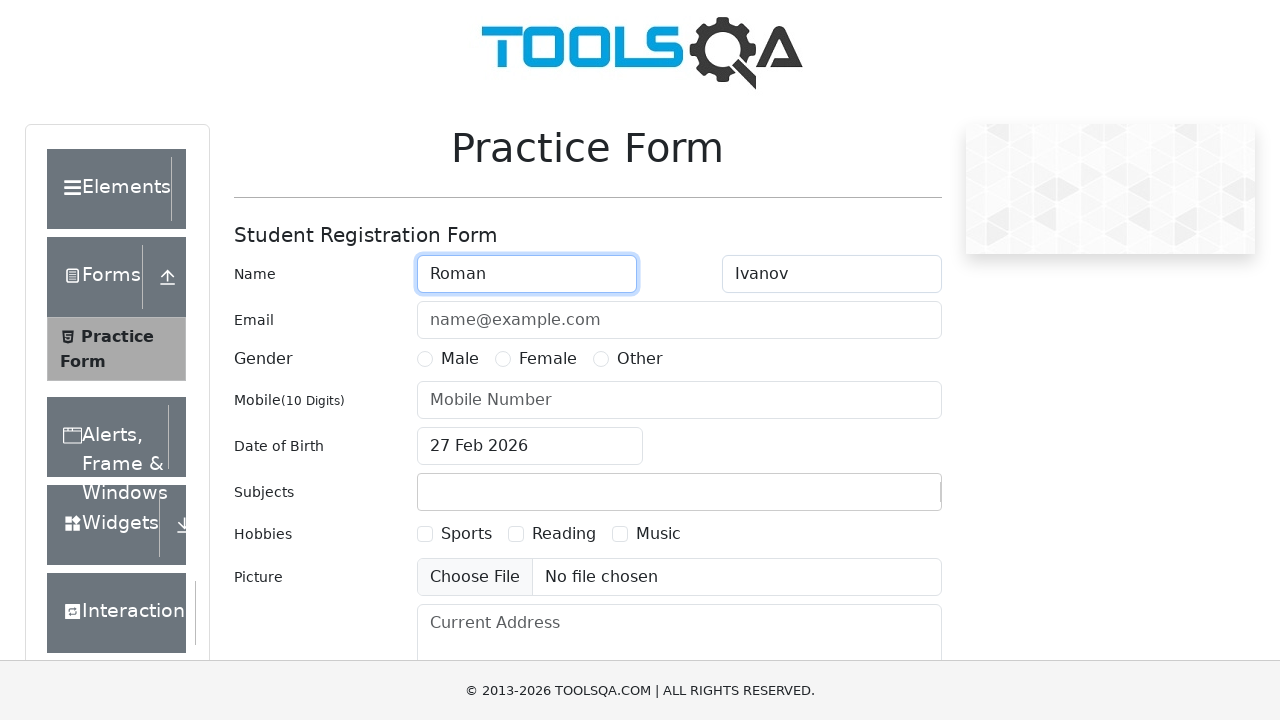

Selected male gender option at (460, 359) on label[for='gender-radio-1']
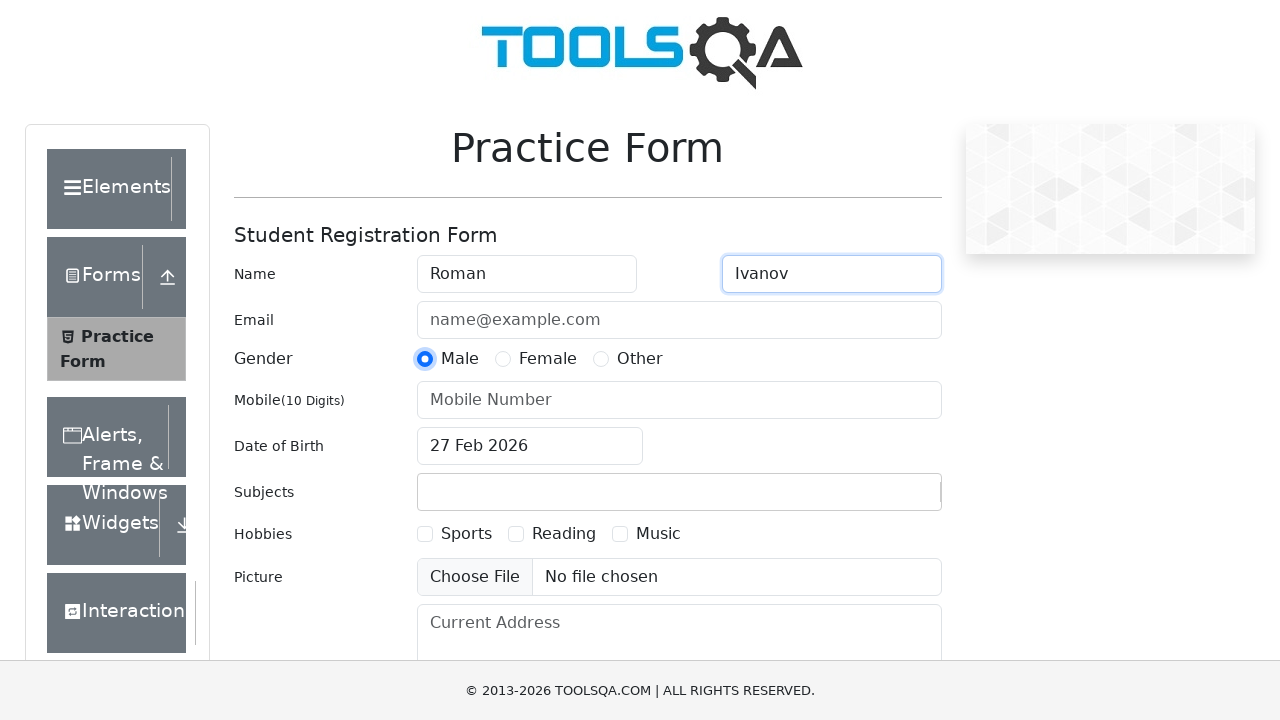

Filled mobile number field with '1111111111' on input[placeholder='Mobile Number']
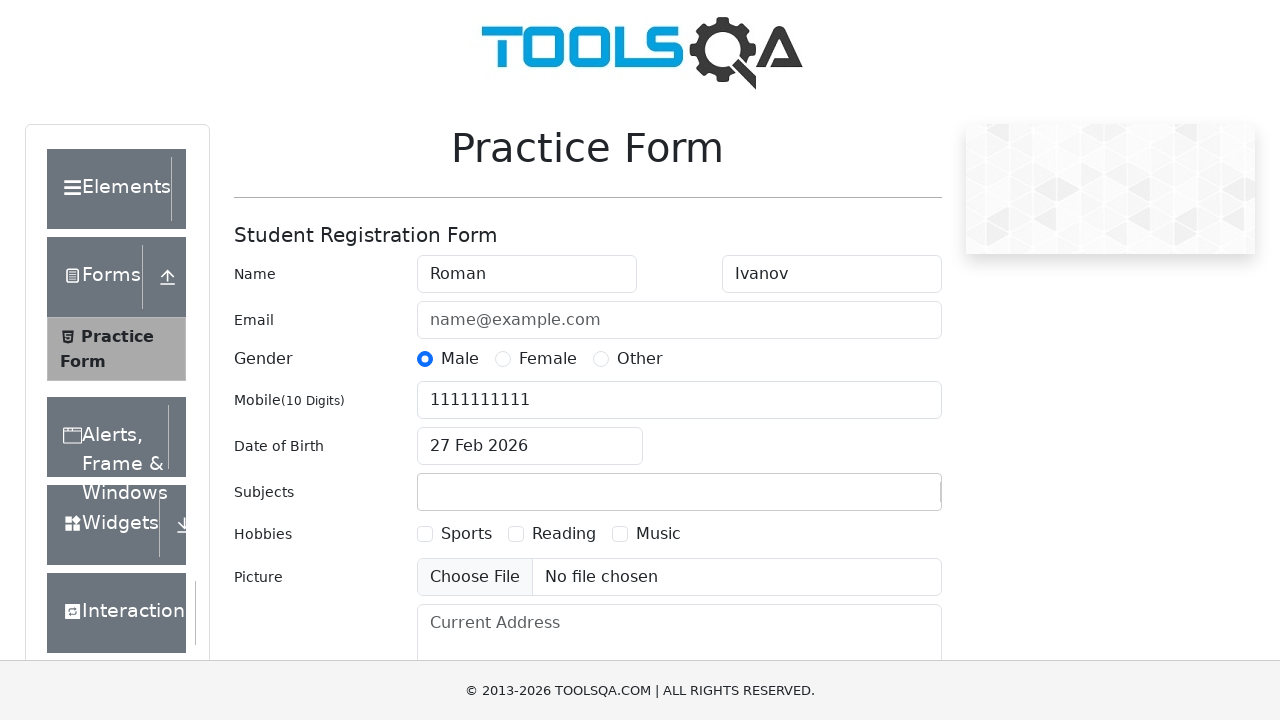

Clicked submit button to submit registration form at (885, 499) on button[type='submit']
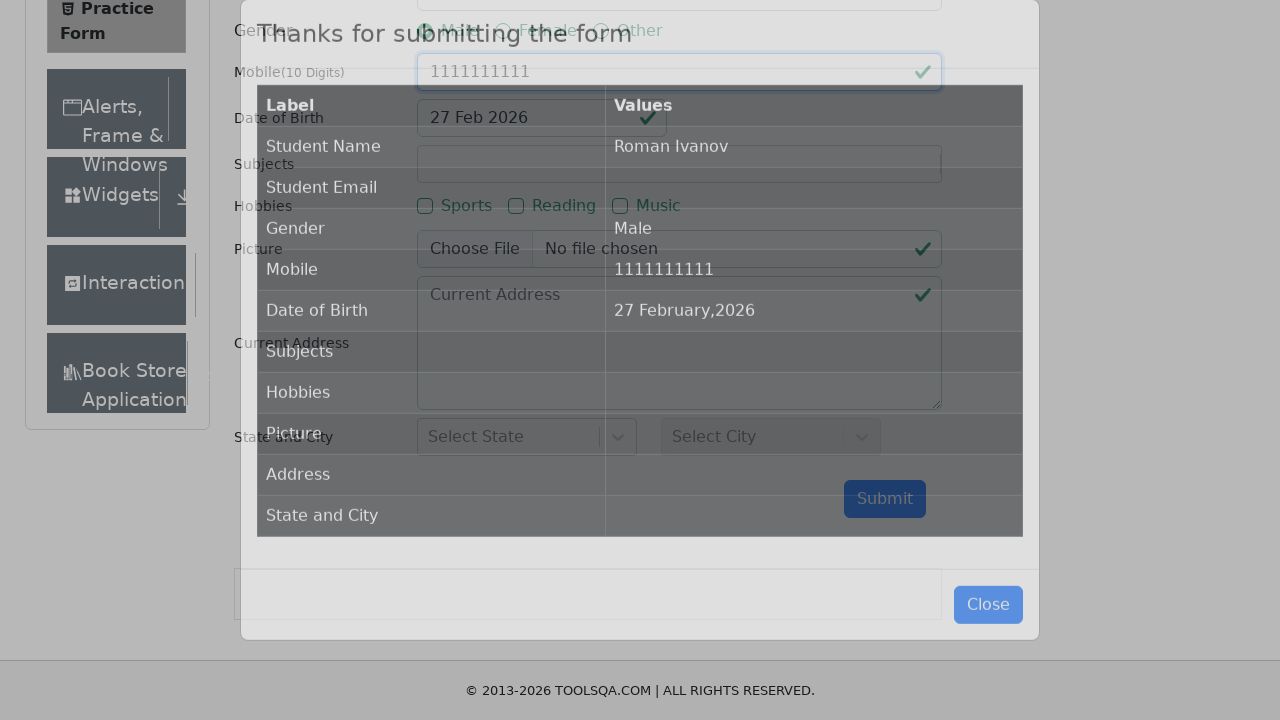

Waited for submitted data to appear in results table
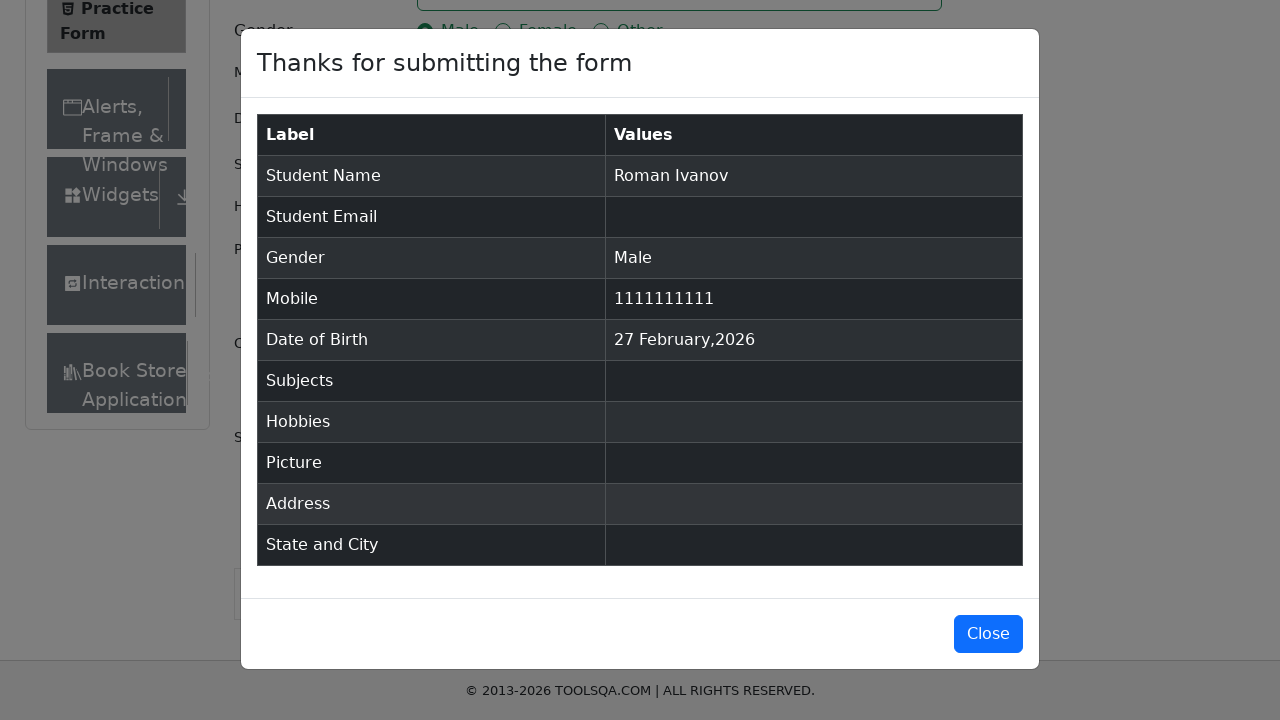

Retrieved submitted user data from results table
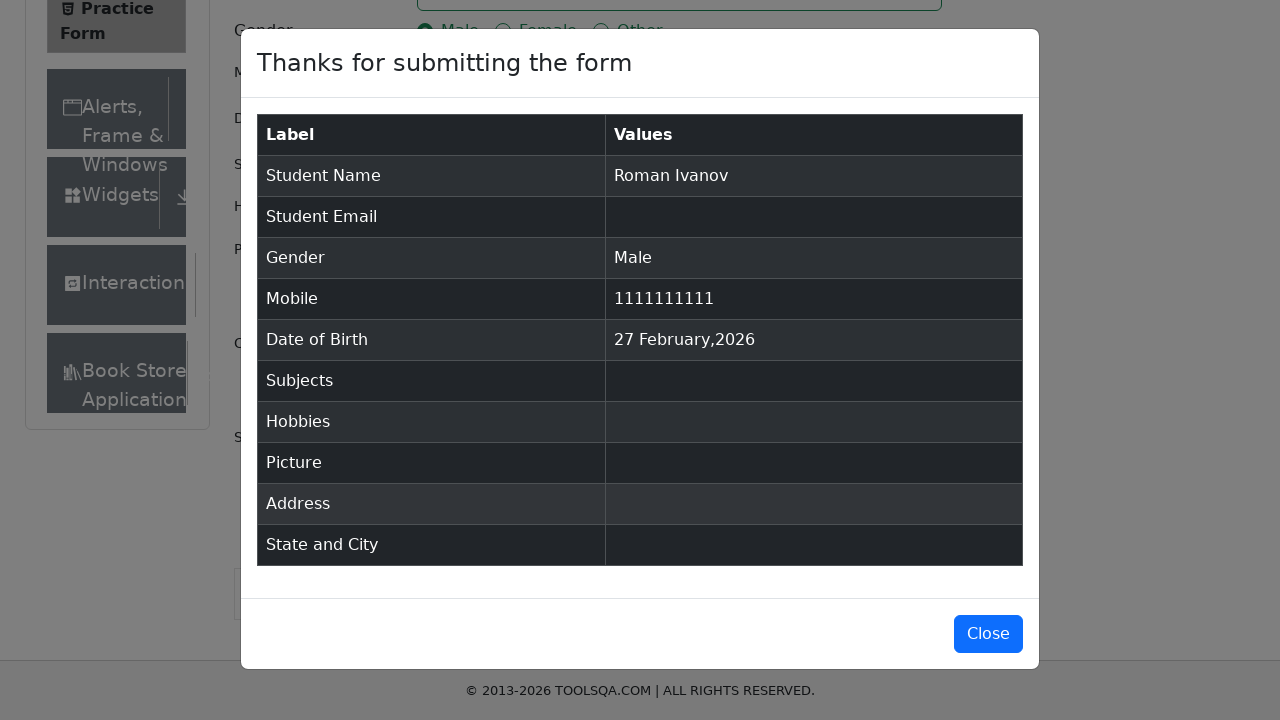

Verified that submitted data contains 'Roman Ivanov'
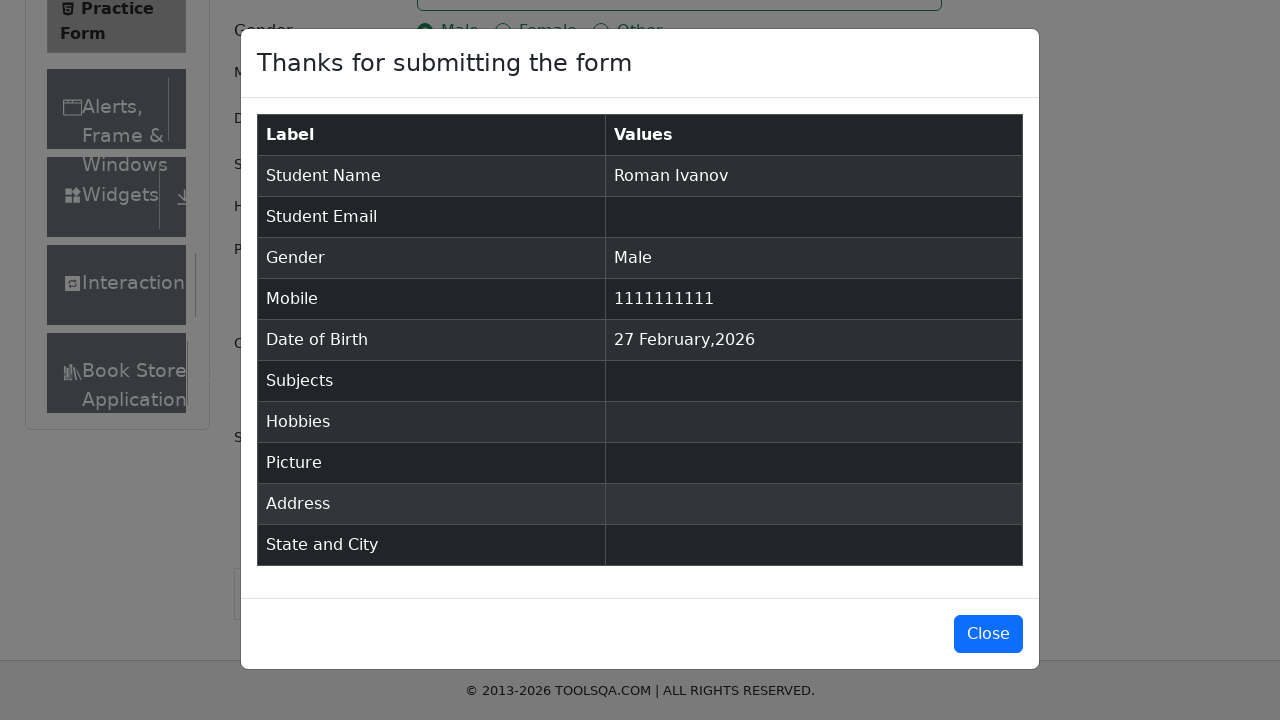

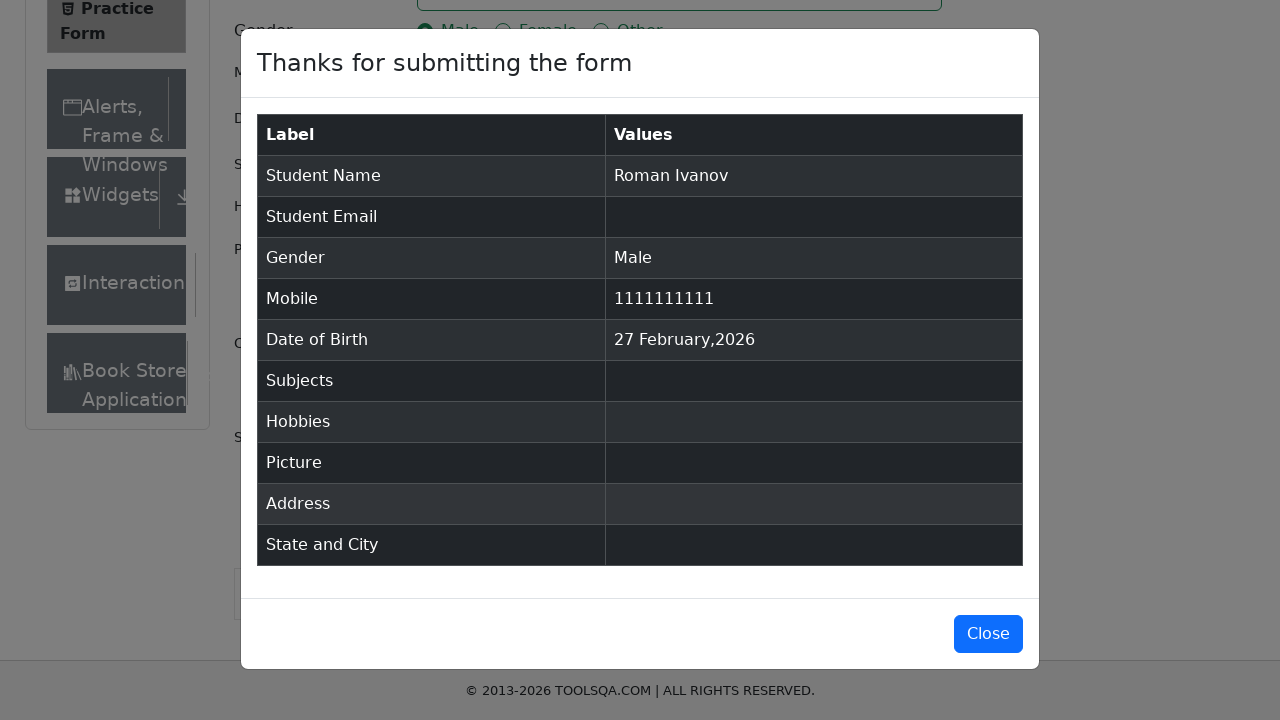